Tests form field operations including filling text fields, verifying input values, and clearing fields on the automation practice form.

Starting URL: https://demoqa.com/automation-practice-form

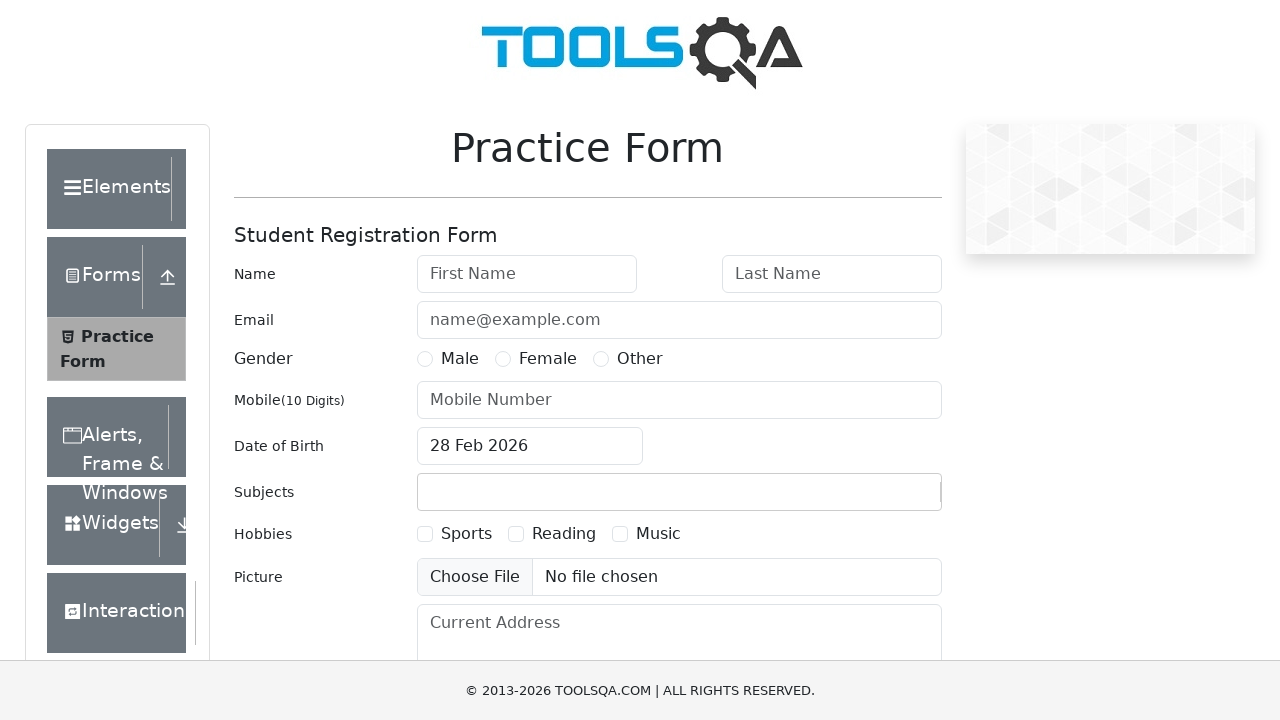

Filled firstName field with 'Mary' on #firstName
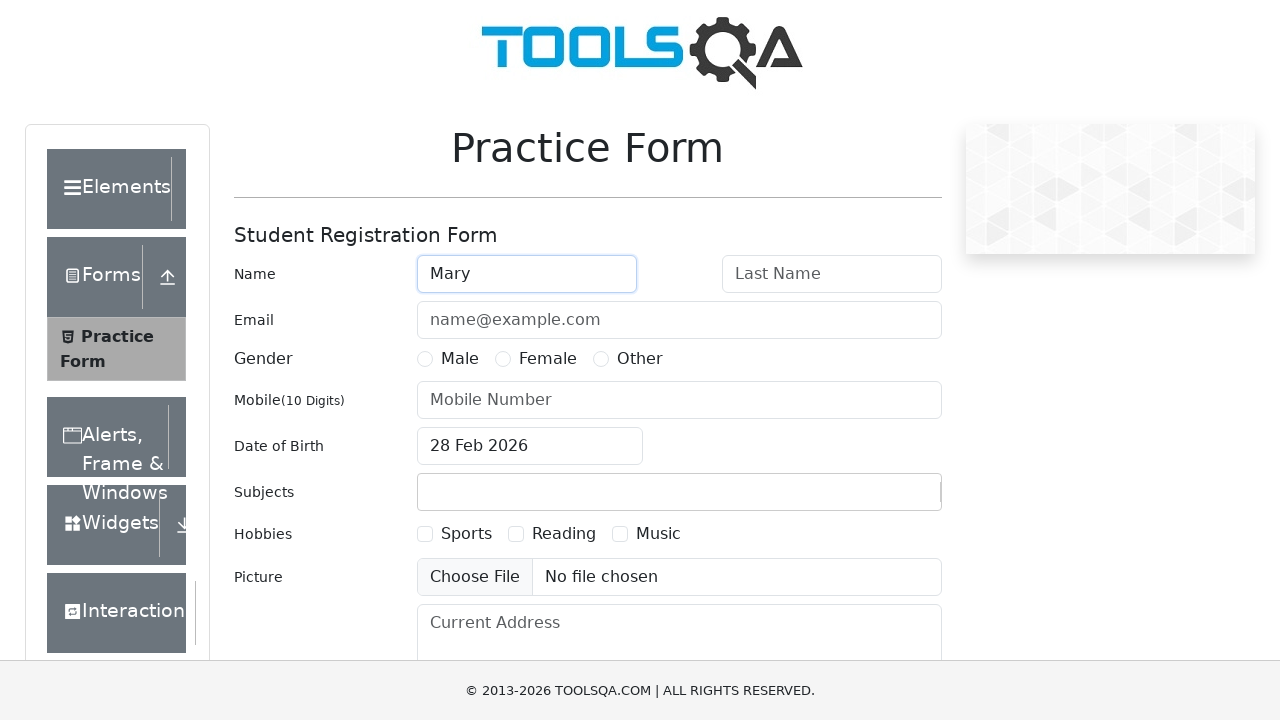

Verified firstName field contains 'Mary'
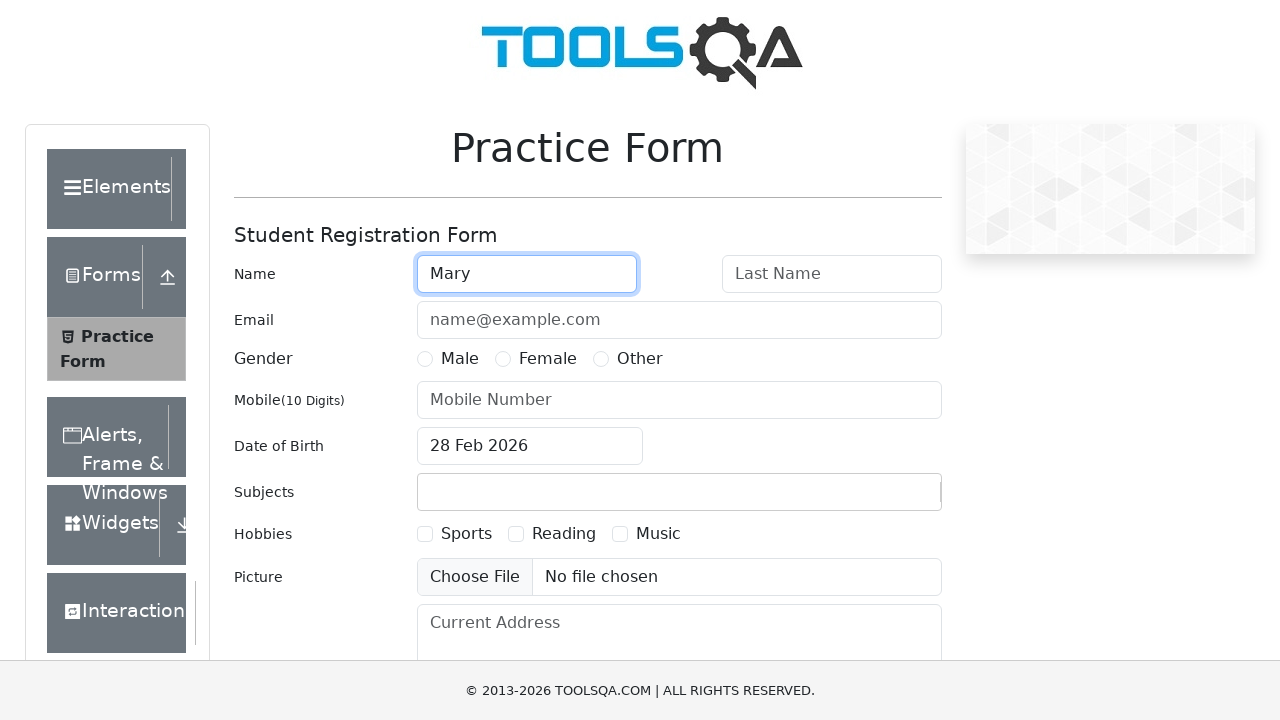

Cleared firstName field on #firstName
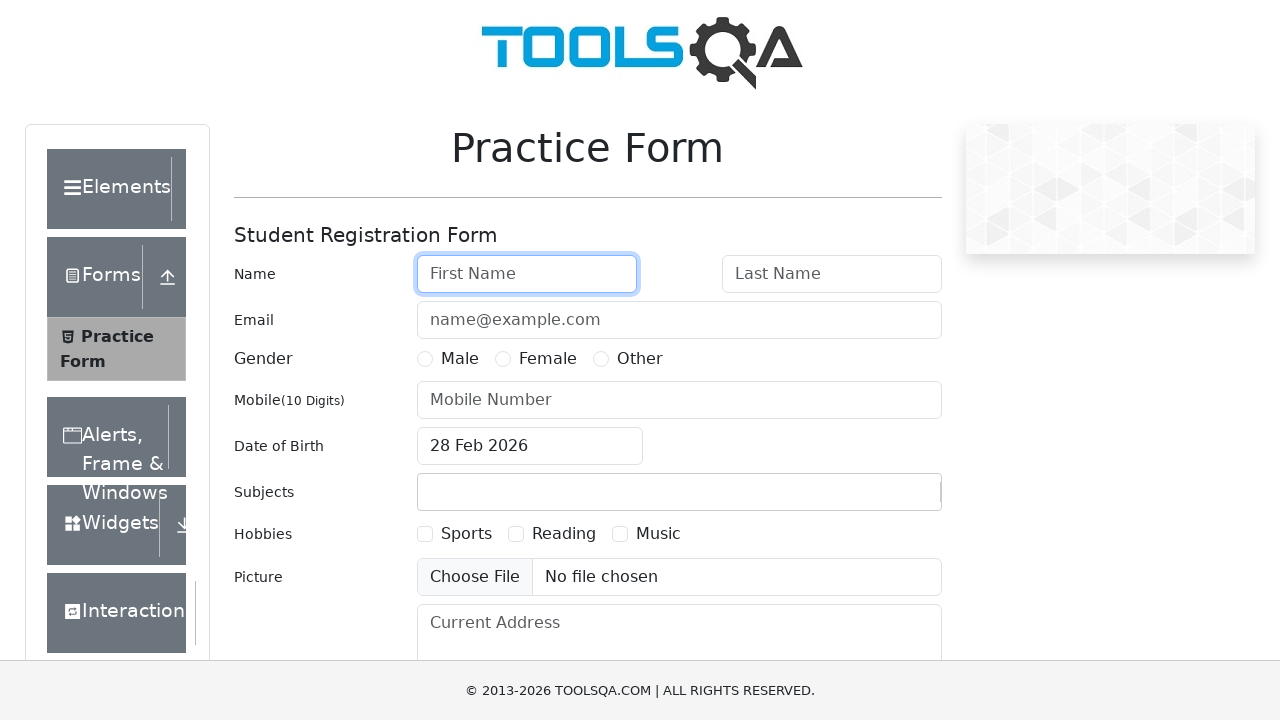

Verified firstName field is empty
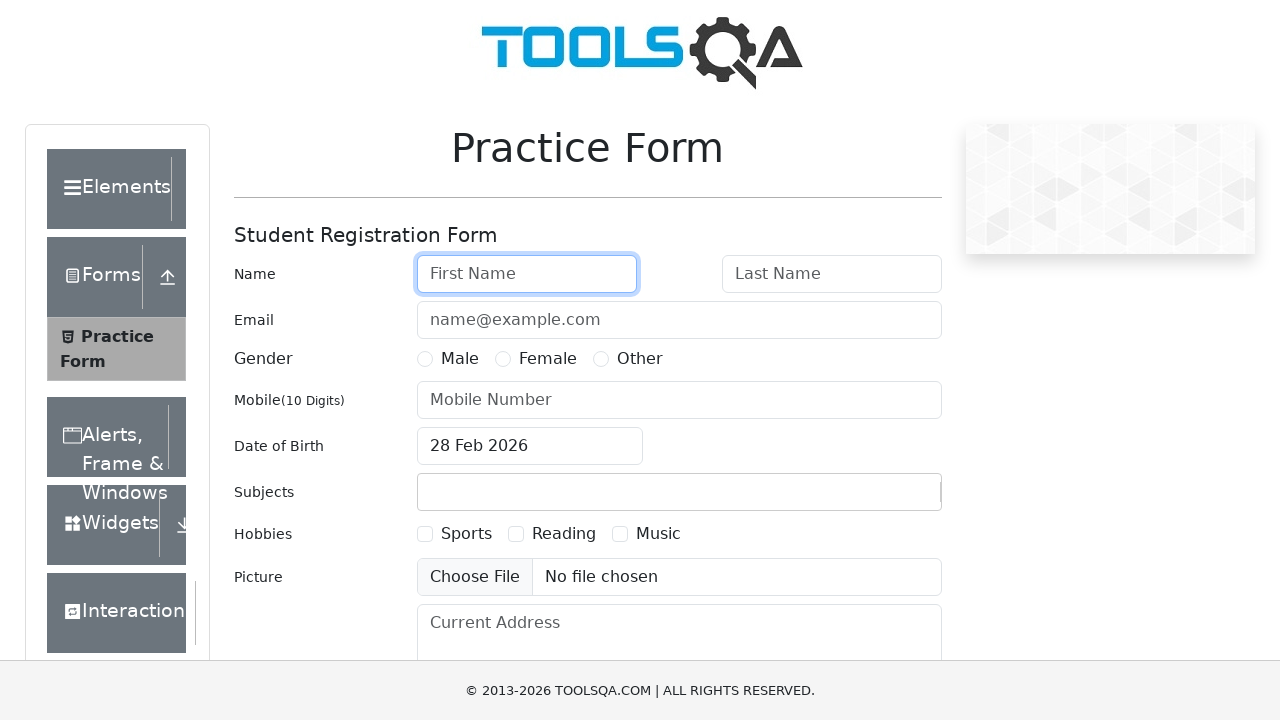

Filled lastName field with 'Smith' on #lastName
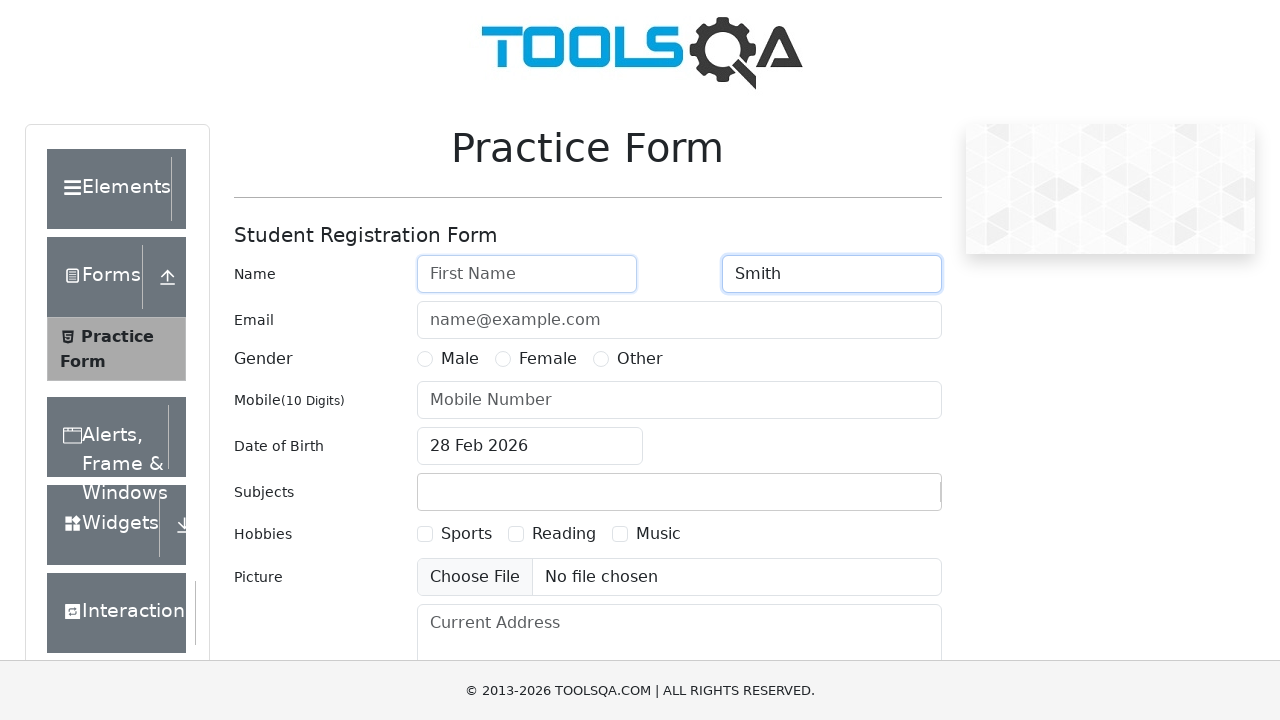

Verified lastName field contains 'Smith'
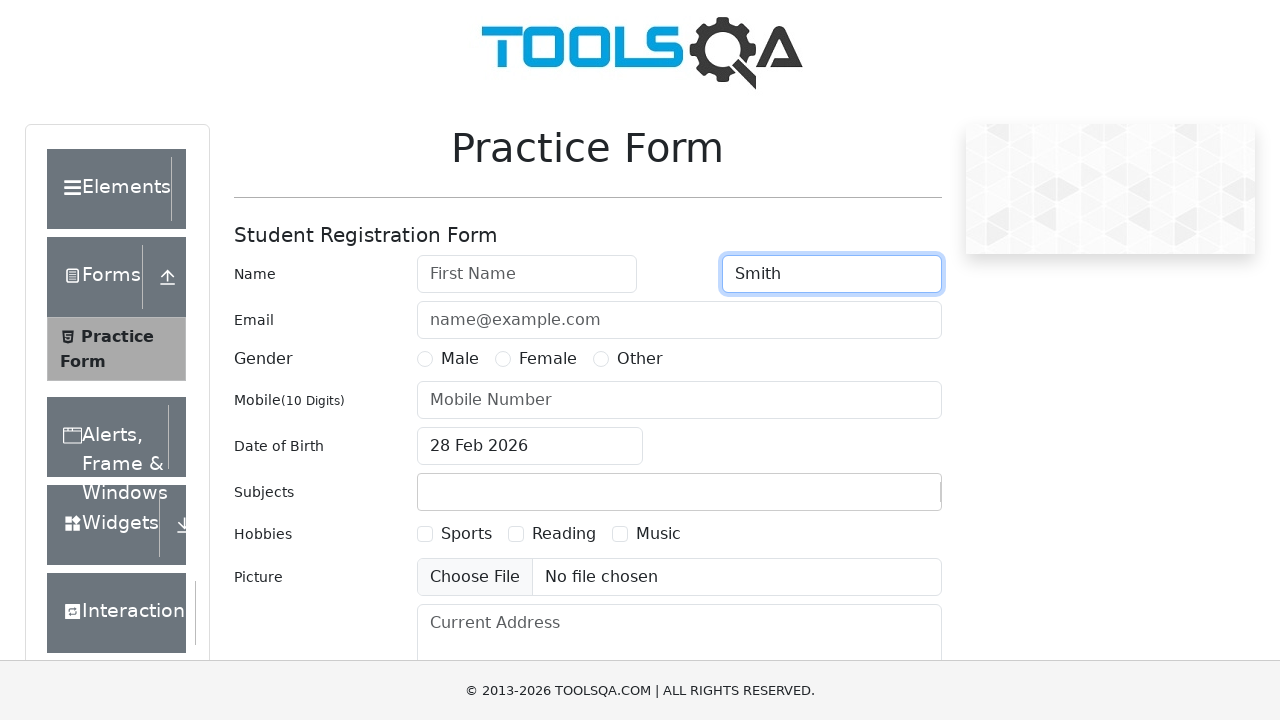

Cleared lastName field on #lastName
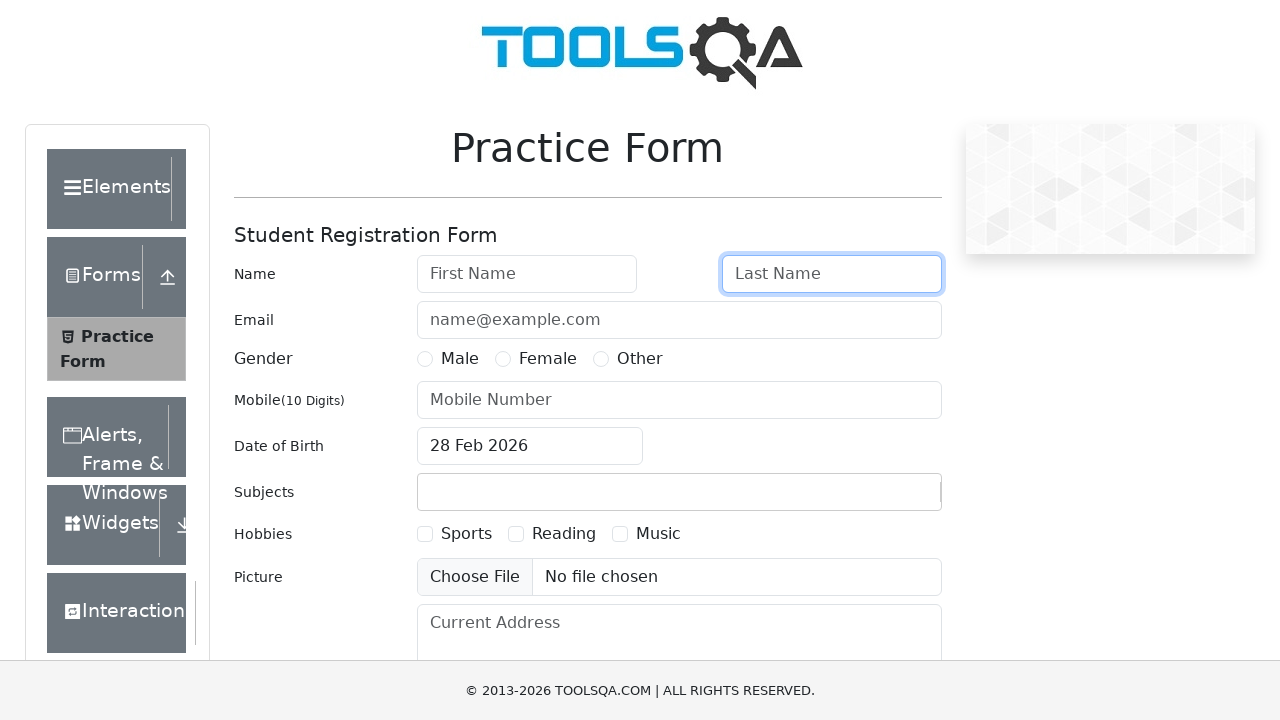

Verified lastName field is empty
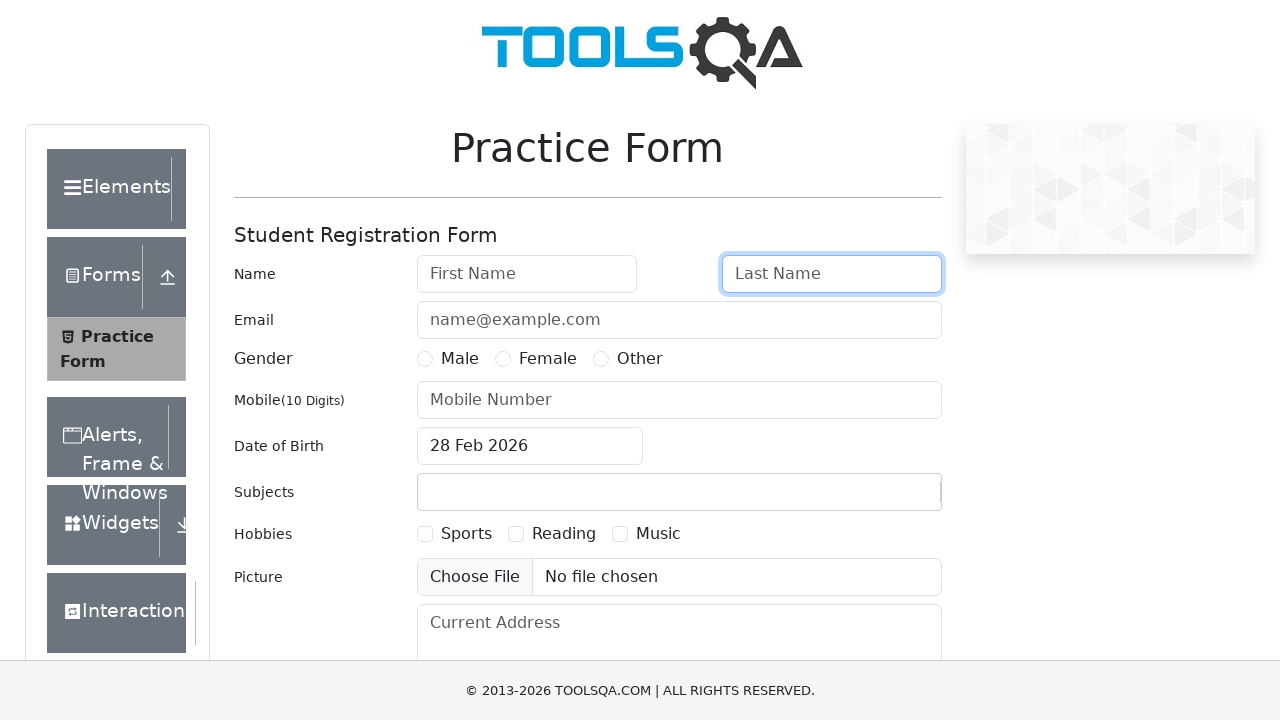

Filled firstName field with 'Nancy' on #firstName
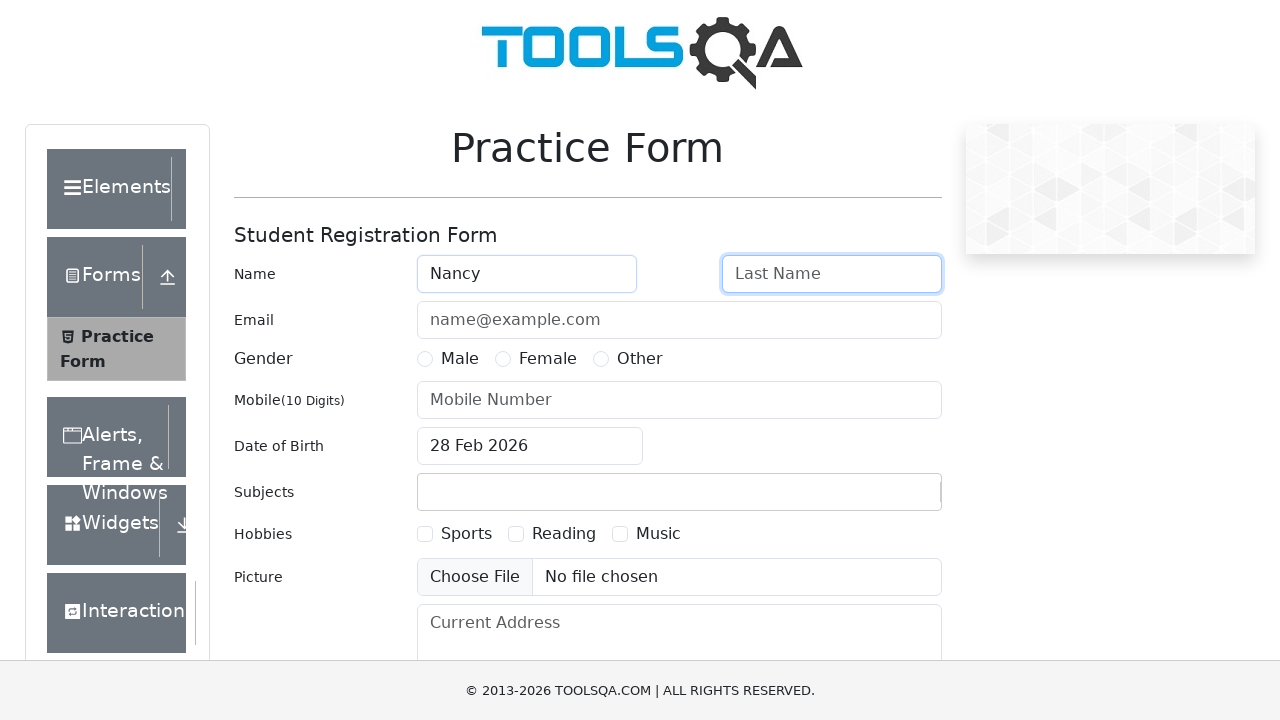

Verified firstName field contains 'Nancy'
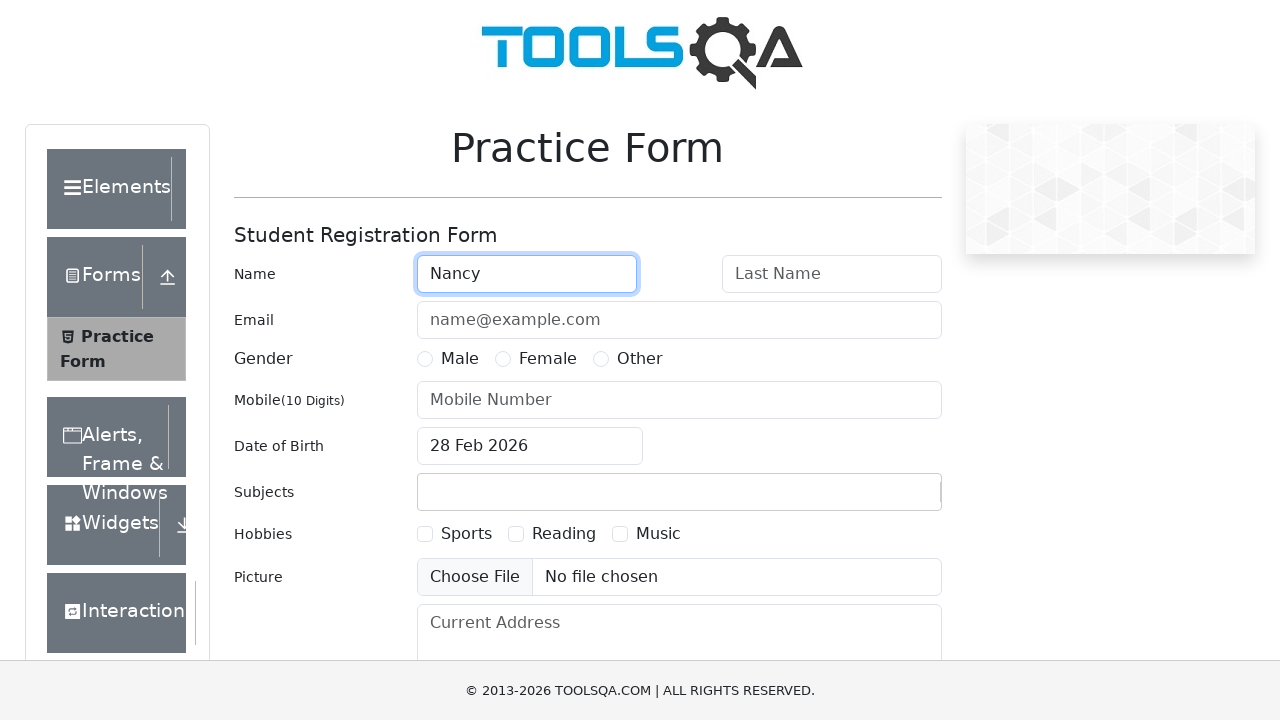

Cleared firstName field on #firstName
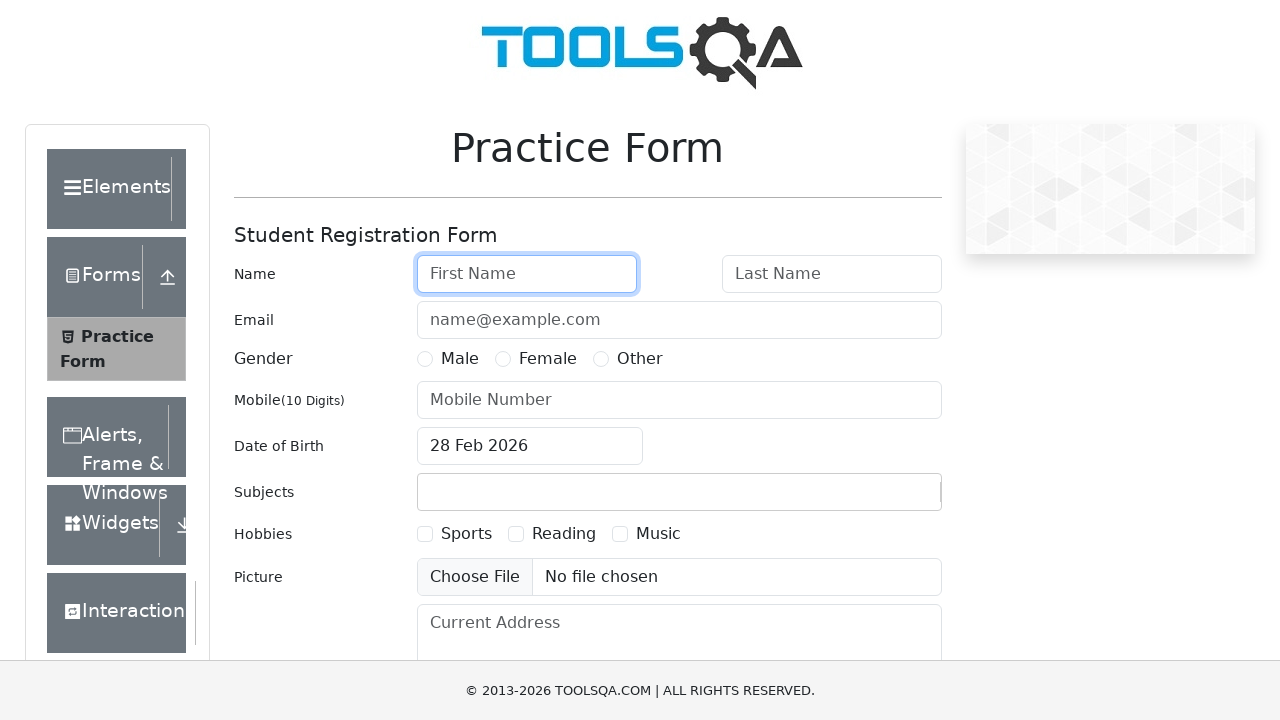

Verified firstName field is empty
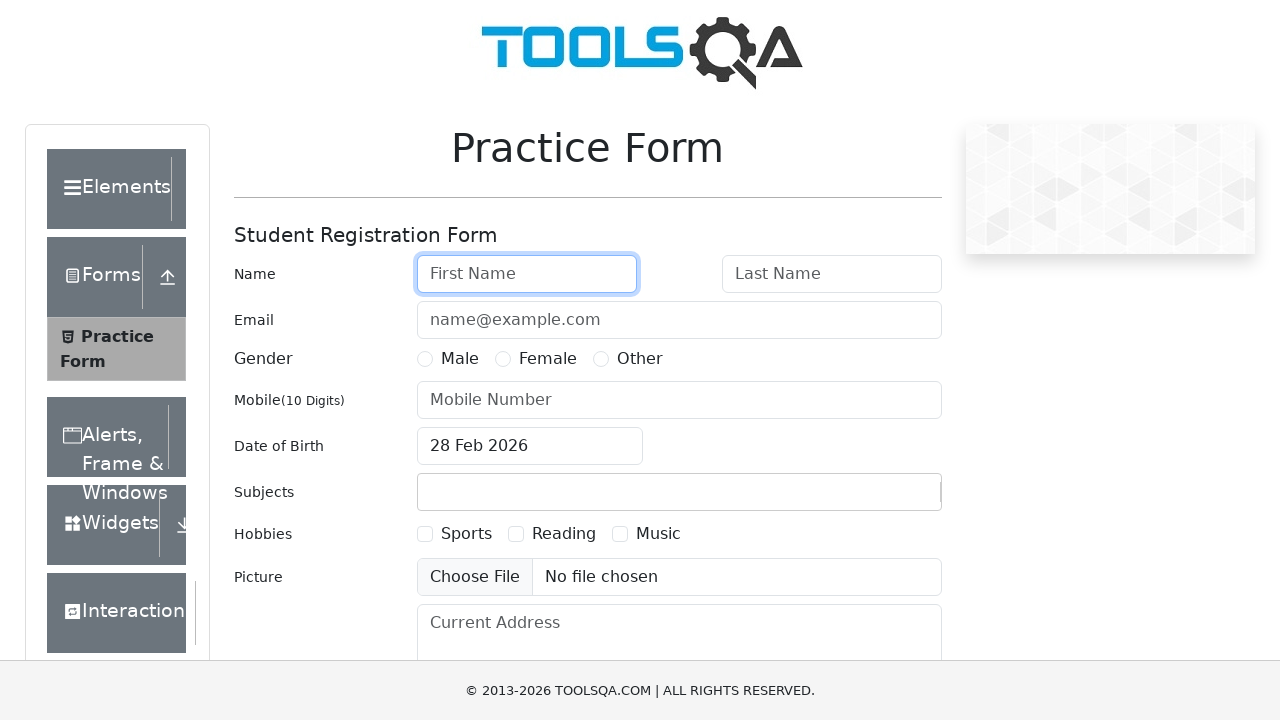

Filled lastName field with 'Drew' on #lastName
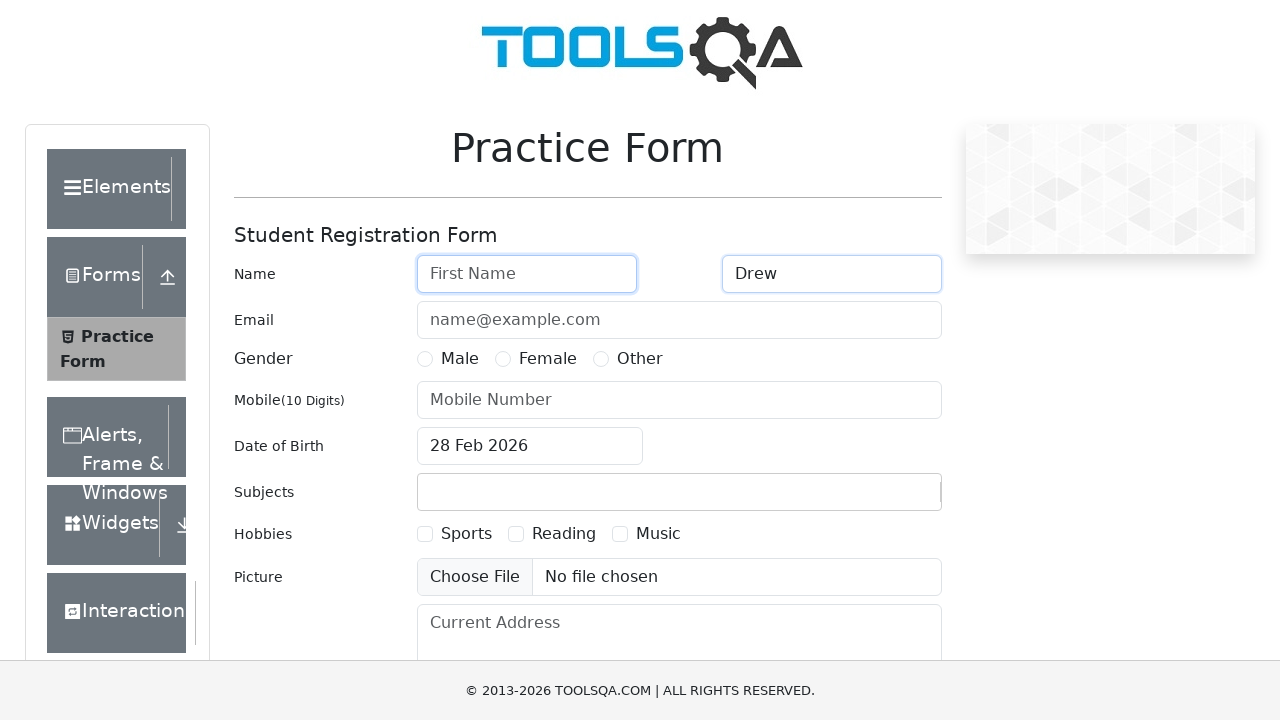

Verified lastName field contains 'Drew'
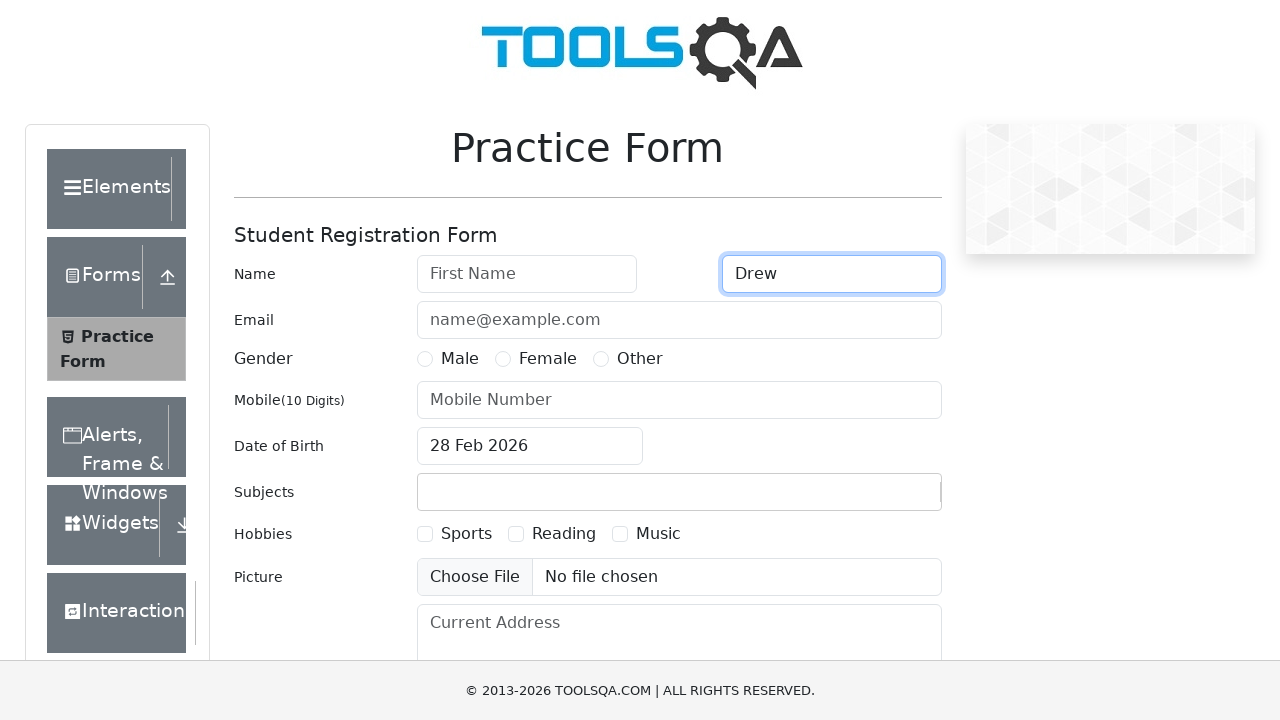

Cleared lastName field on #lastName
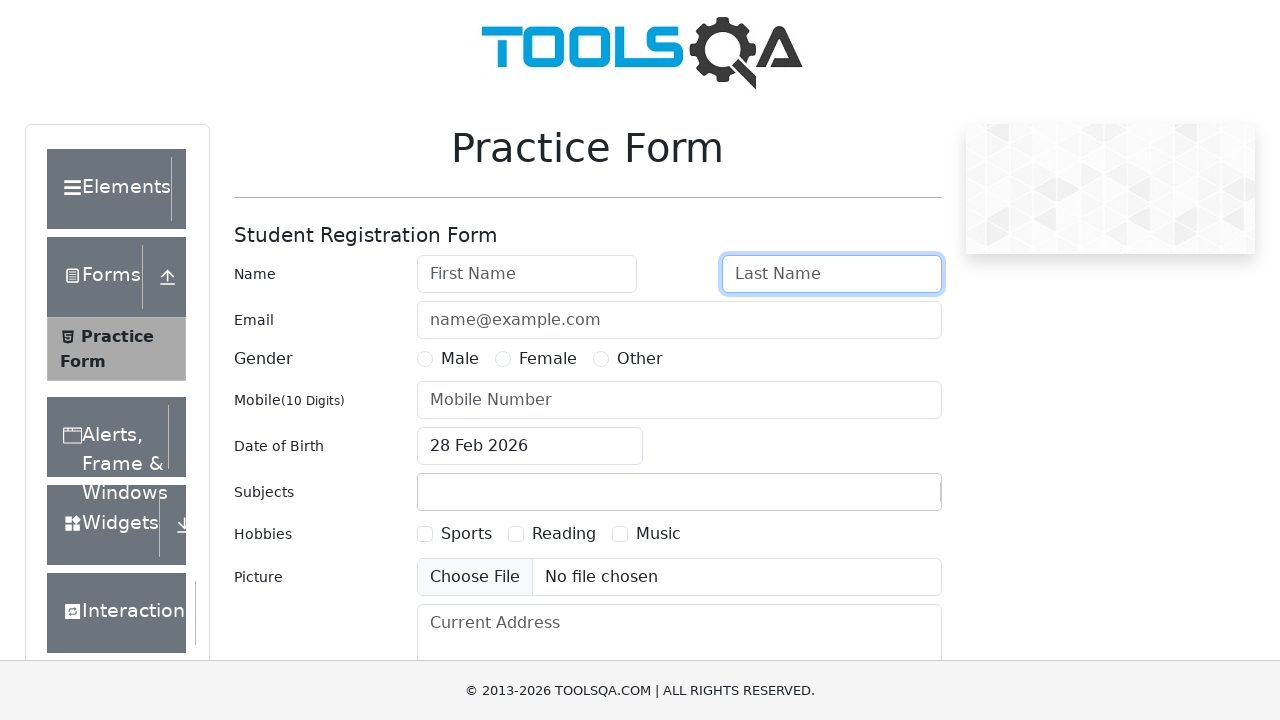

Verified lastName field is empty
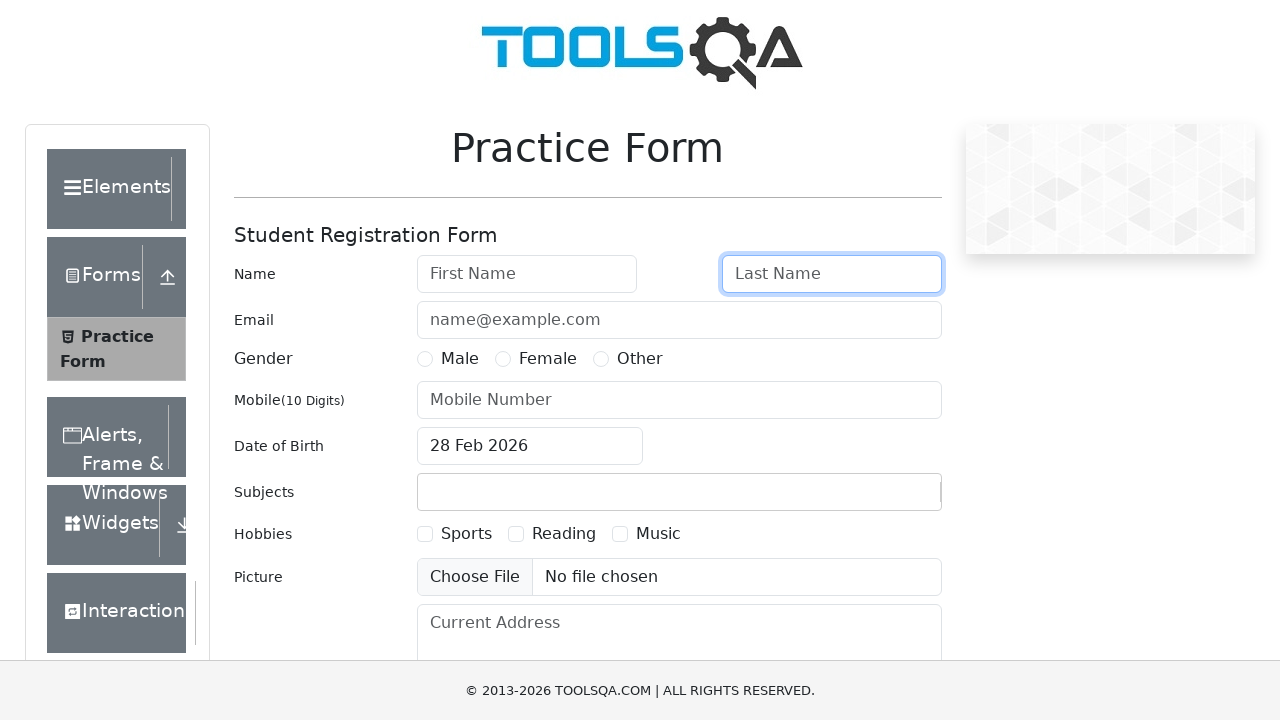

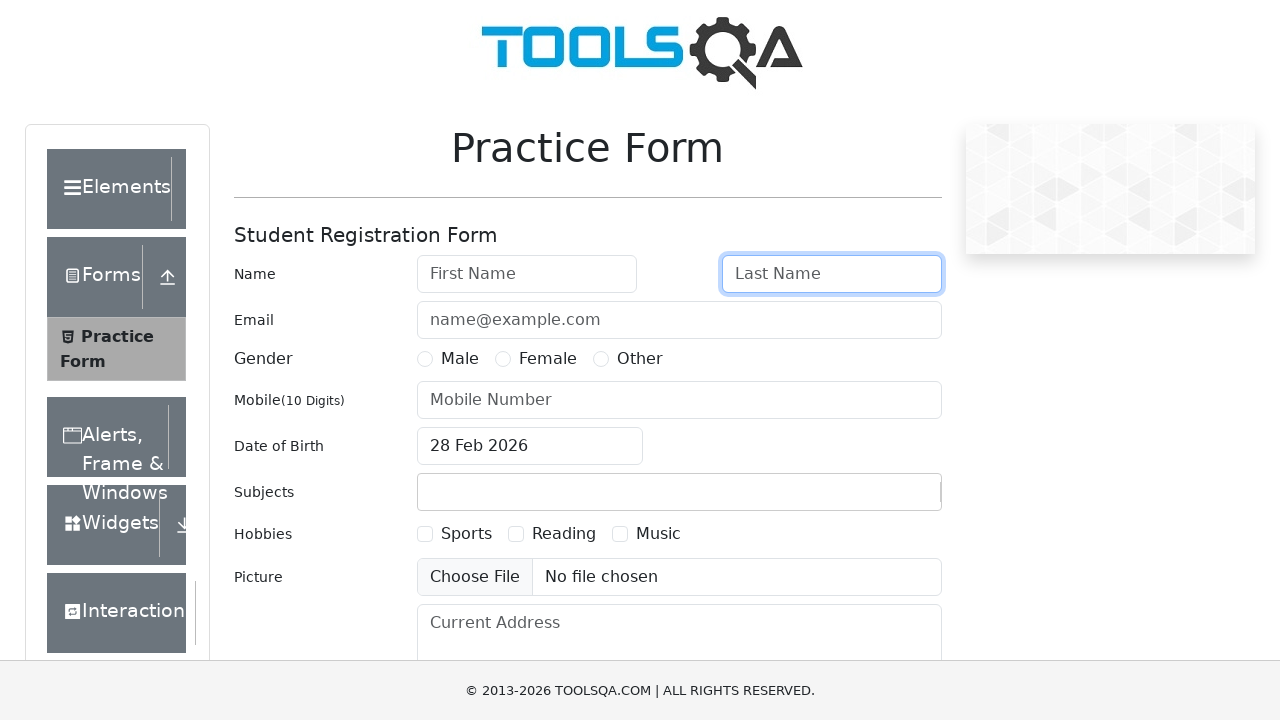